Tests opening a new tab, navigating within it, and switching back to the original tab

Starting URL: https://rahulshettyacademy.com/AutomationPractice/

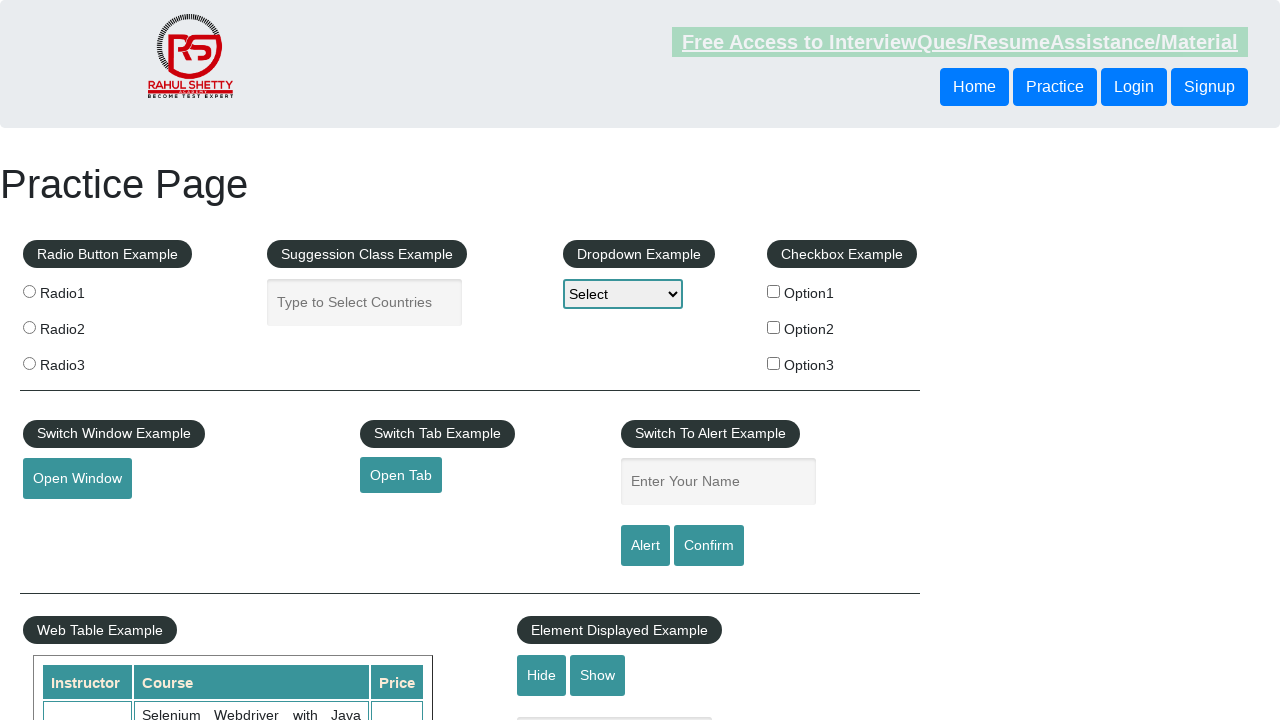

Clicked link to open new tab at (401, 475) on xpath=//a[@class='btn-style class1 class2']
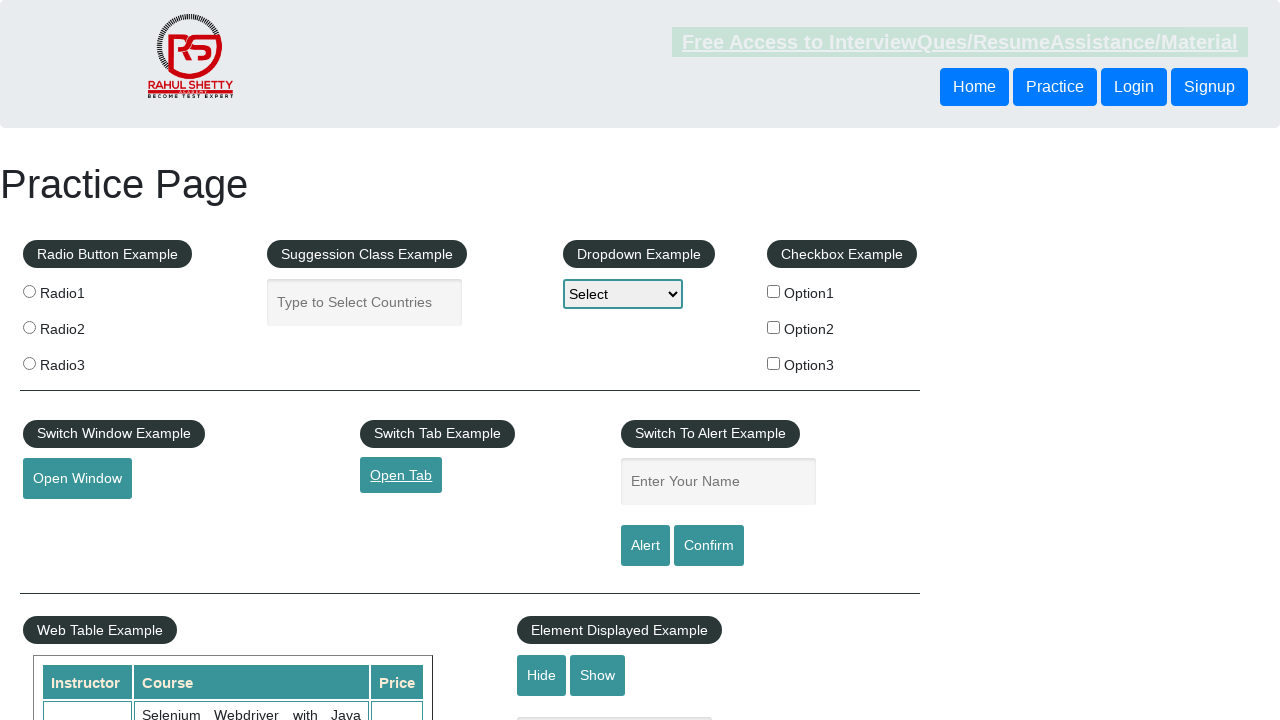

Clicked main button in new tab at (1092, 124) on xpath=//a[@class='main-btn']
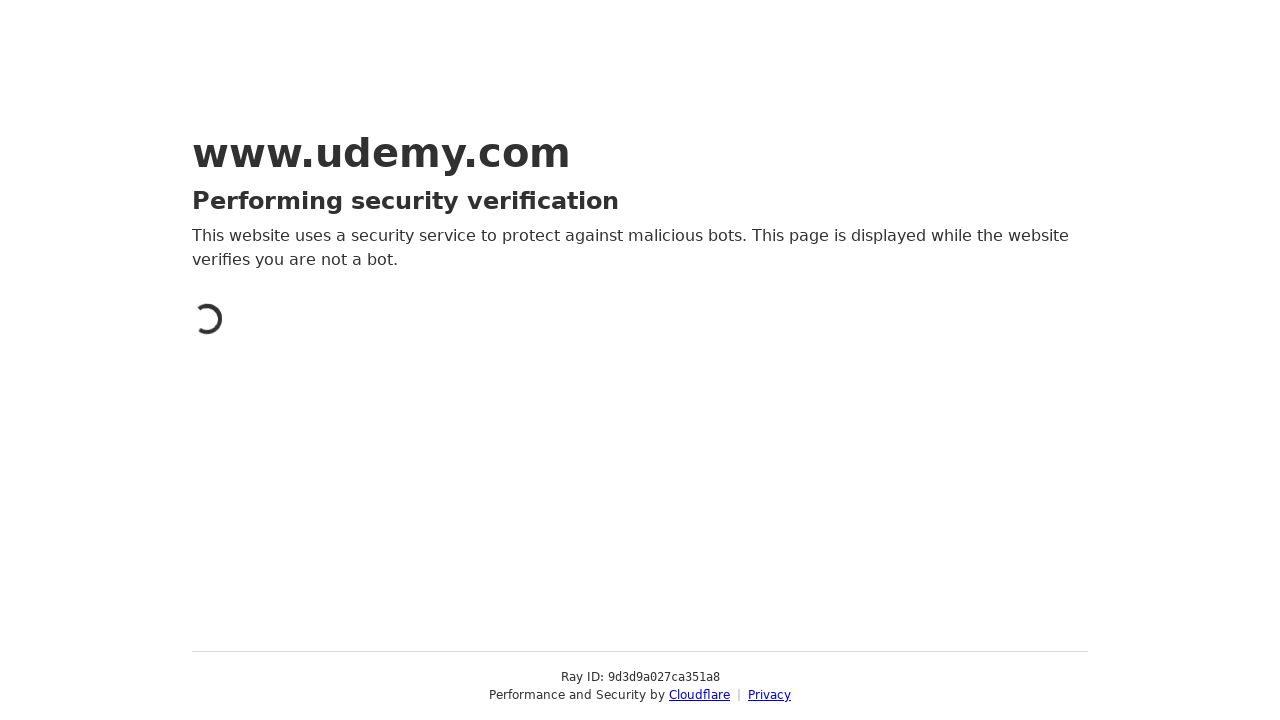

Closed new tab, original tab remains active
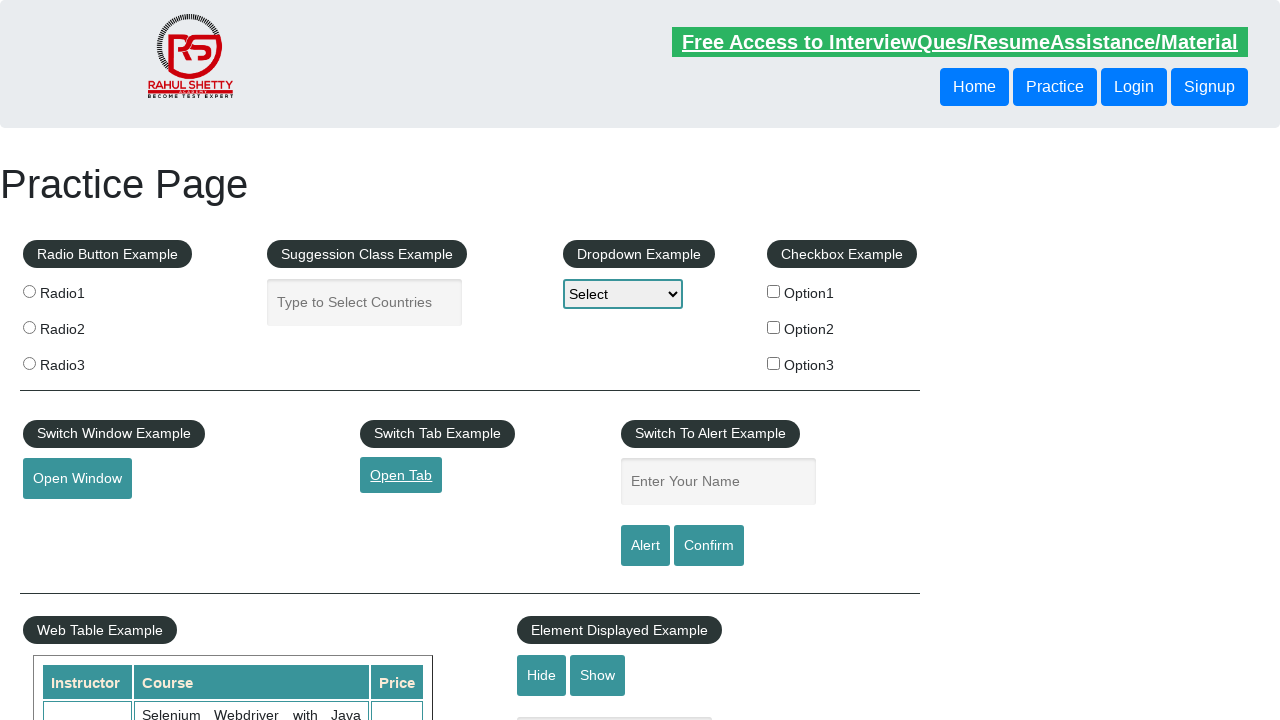

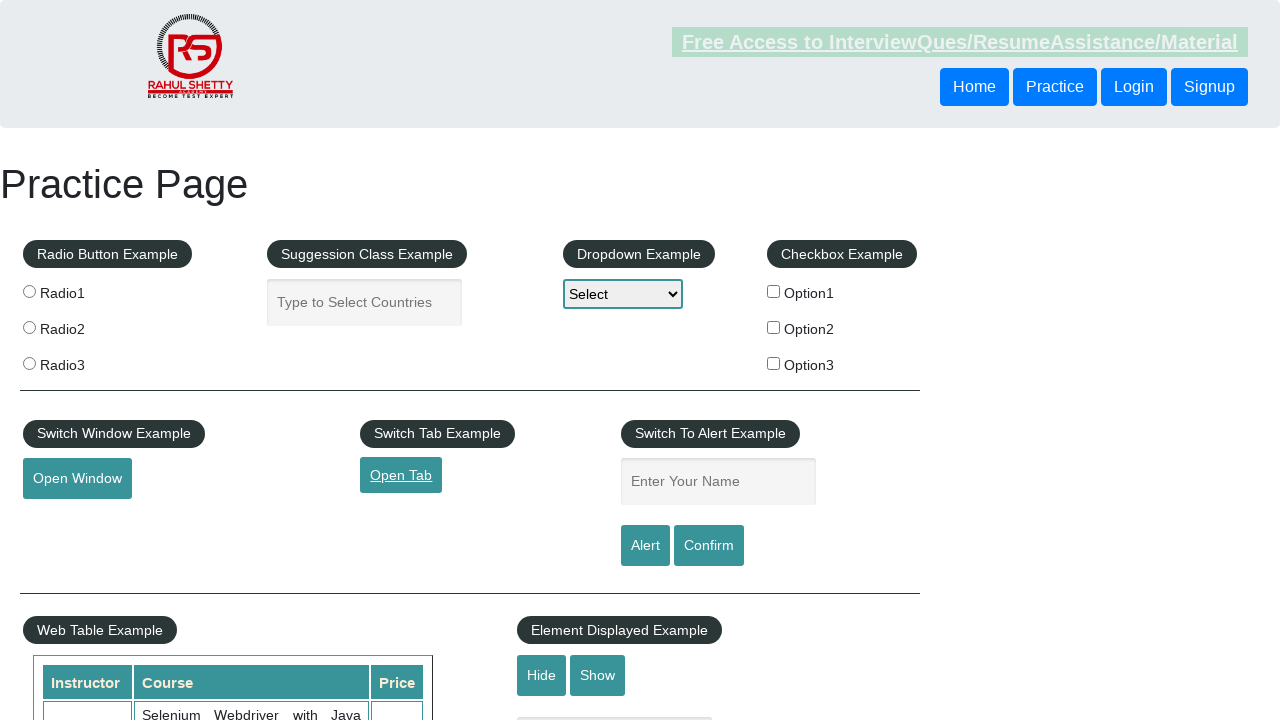